Tests marking all todo items as completed using the toggle-all checkbox

Starting URL: https://demo.playwright.dev/todomvc

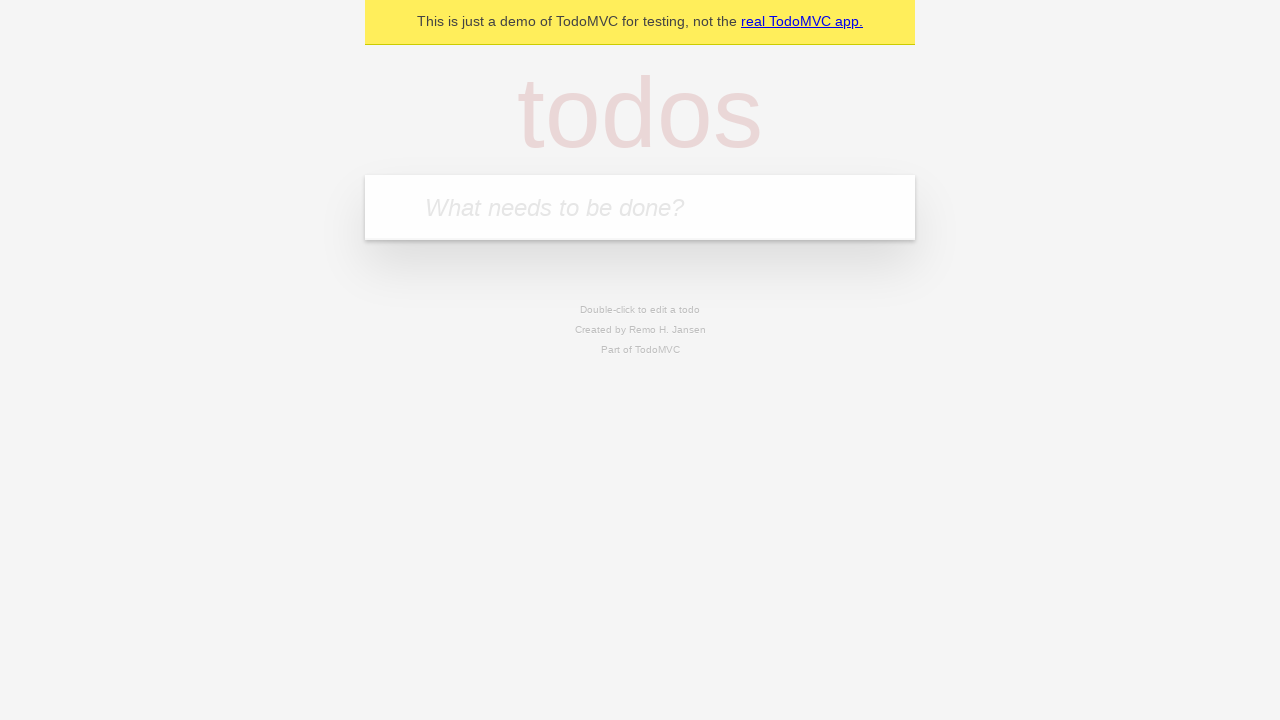

Filled todo input with 'buy some cheese' on internal:attr=[placeholder="What needs to be done?"i]
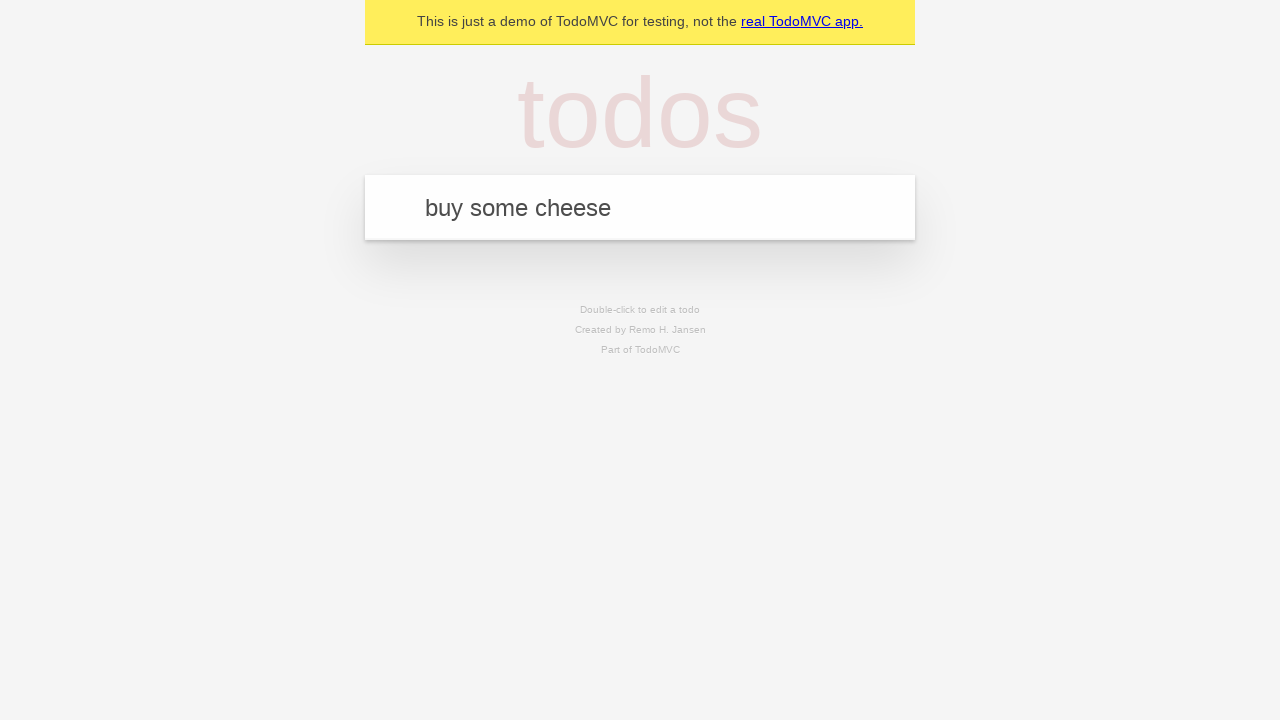

Pressed Enter to add todo 'buy some cheese' on internal:attr=[placeholder="What needs to be done?"i]
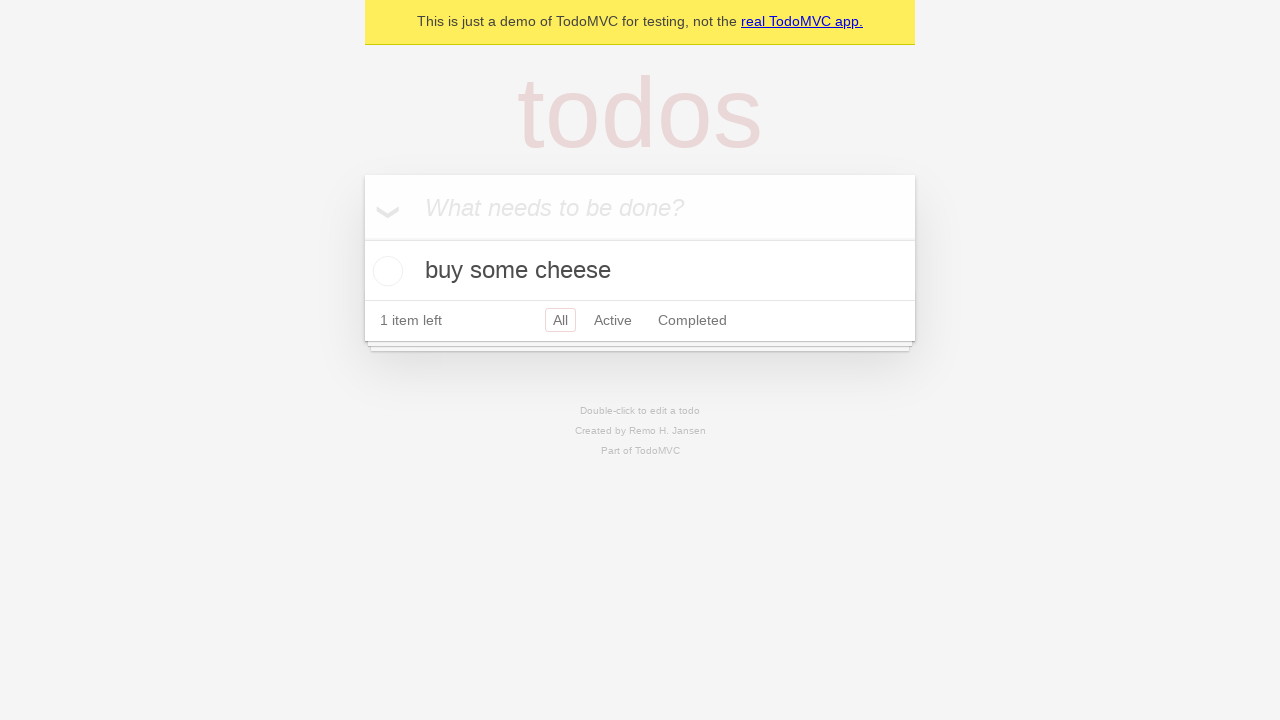

Filled todo input with 'feed the cat' on internal:attr=[placeholder="What needs to be done?"i]
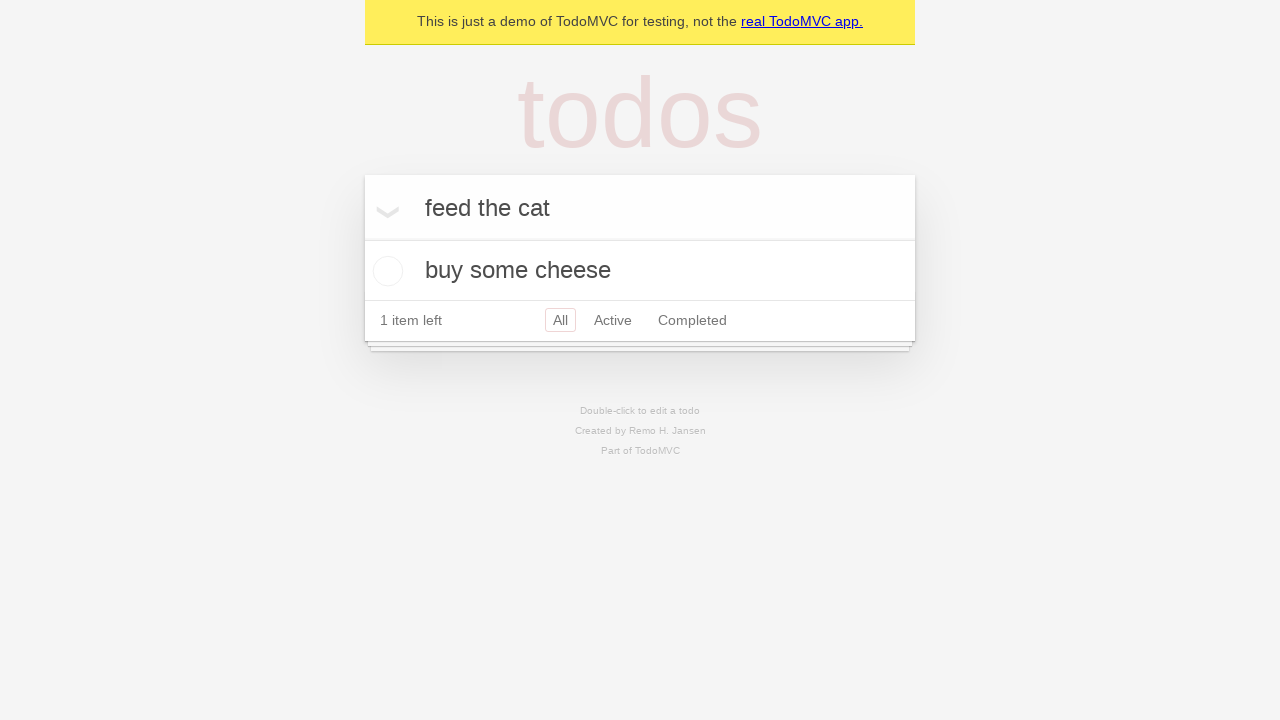

Pressed Enter to add todo 'feed the cat' on internal:attr=[placeholder="What needs to be done?"i]
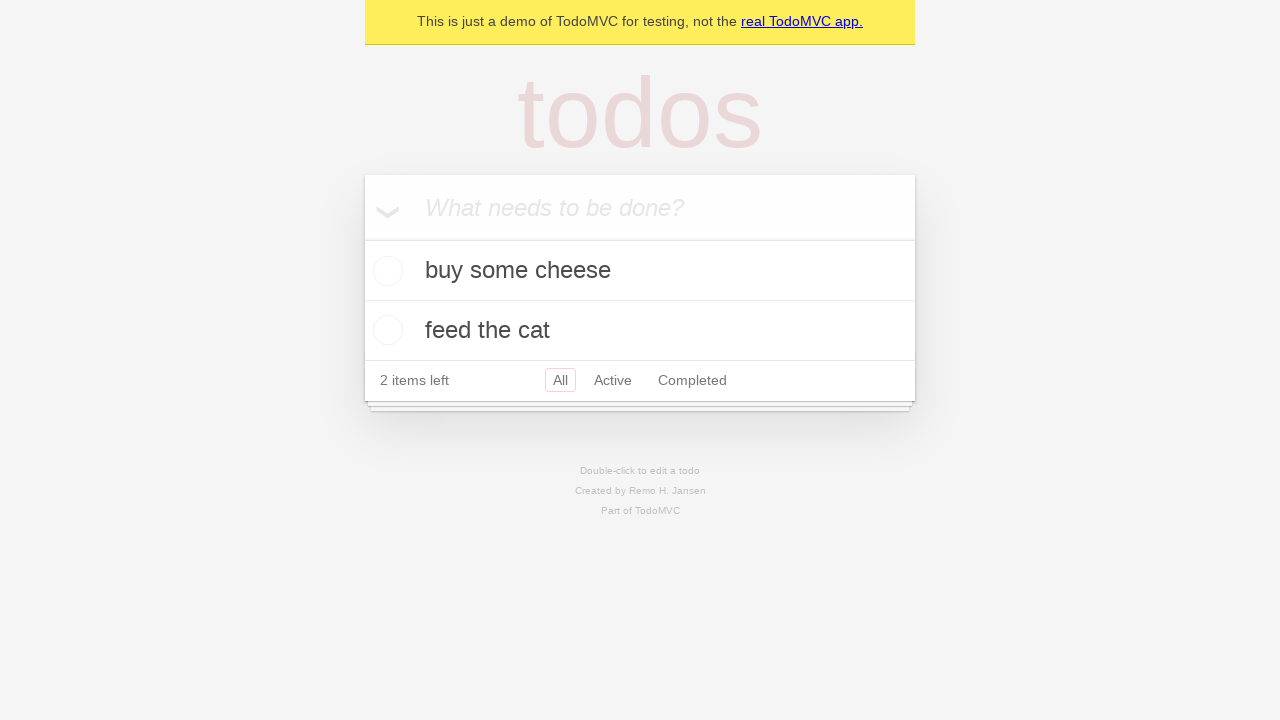

Filled todo input with 'book a doctors appointment' on internal:attr=[placeholder="What needs to be done?"i]
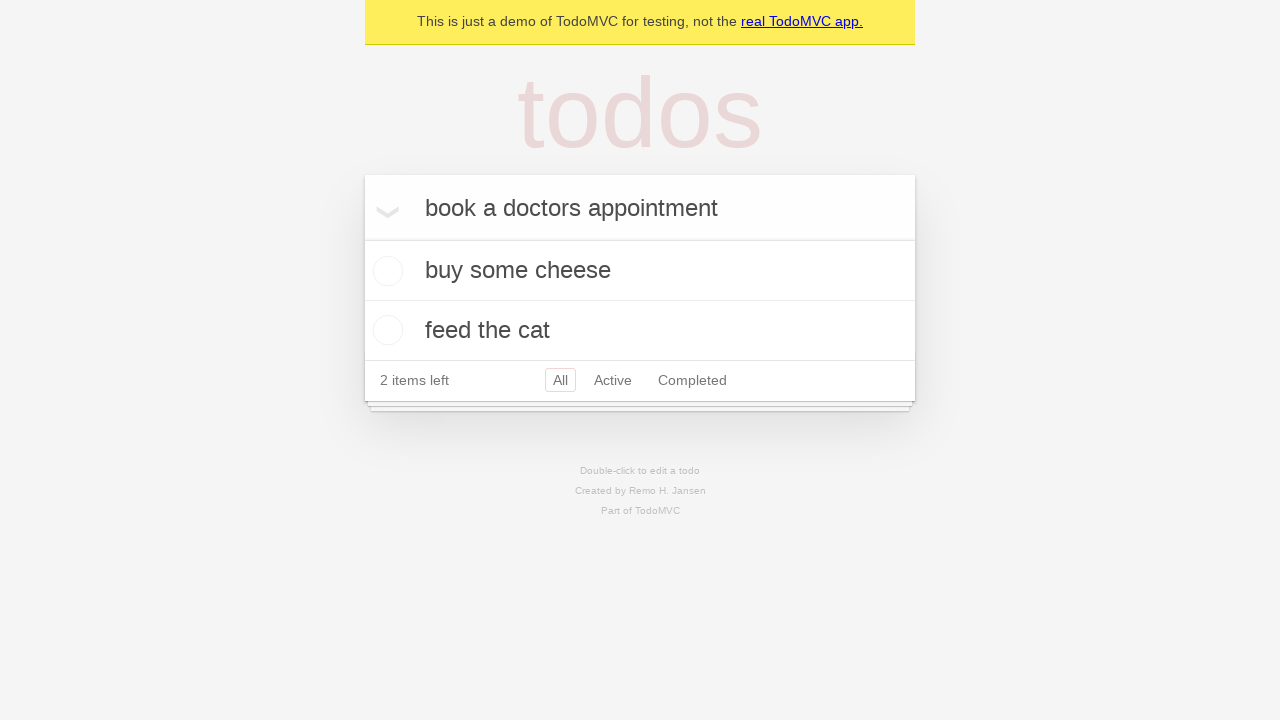

Pressed Enter to add todo 'book a doctors appointment' on internal:attr=[placeholder="What needs to be done?"i]
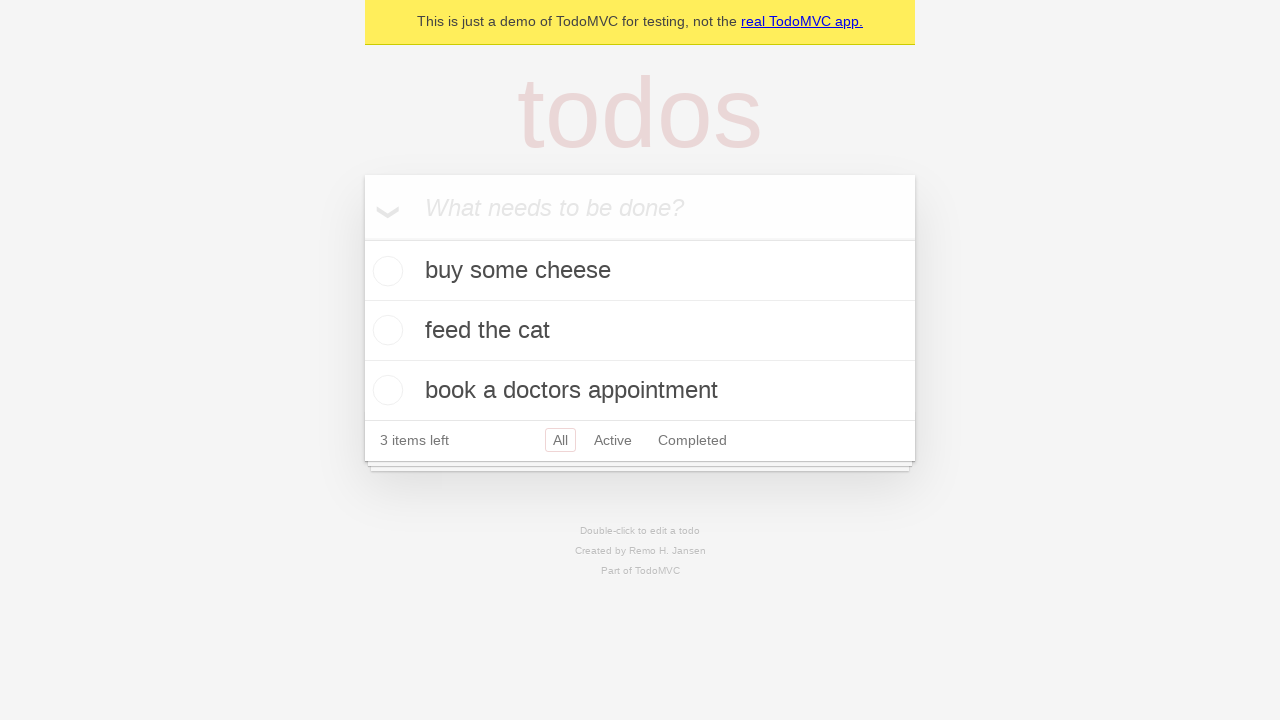

All 3 todo items loaded successfully
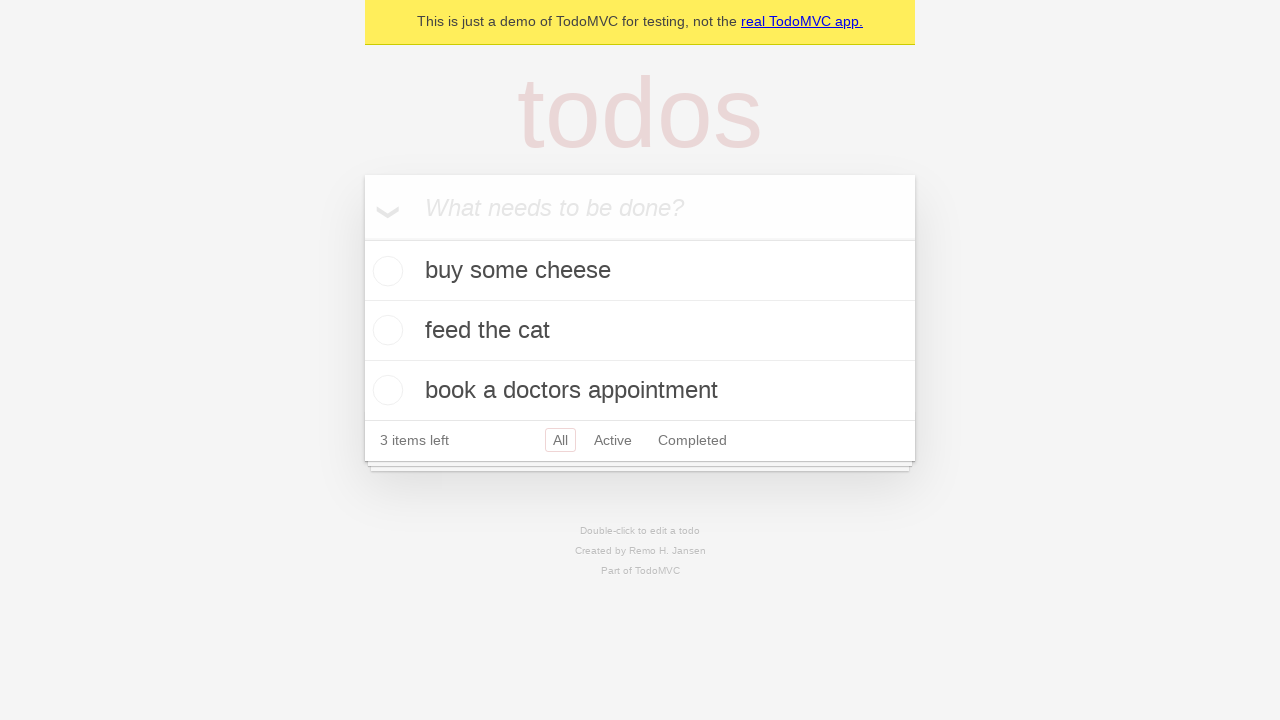

Clicked 'Mark all as complete' checkbox at (362, 238) on internal:label="Mark all as complete"i
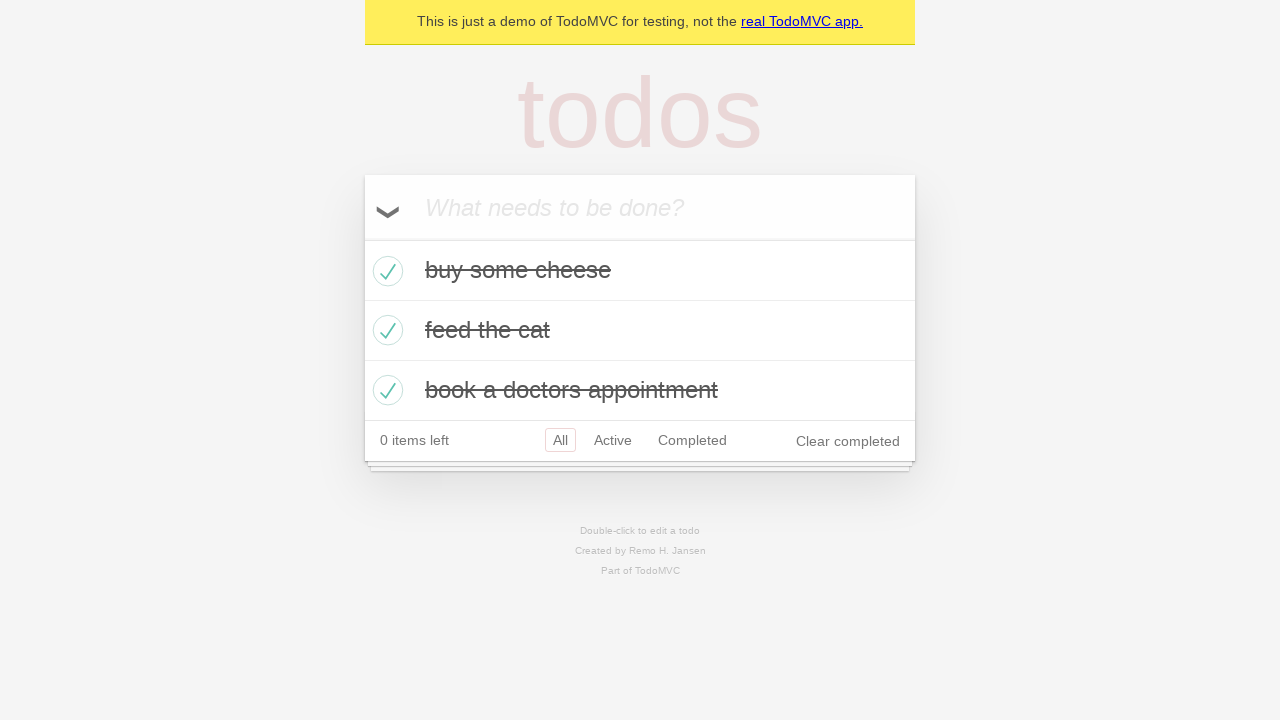

All todo items marked as completed
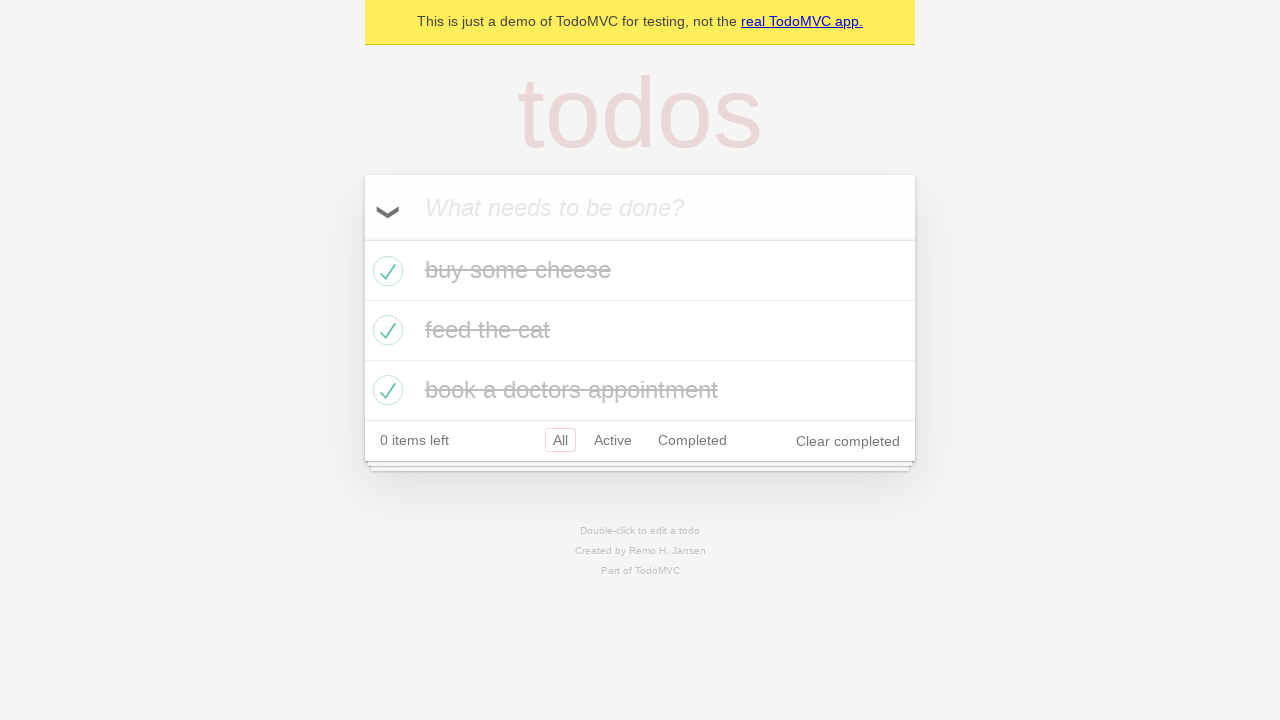

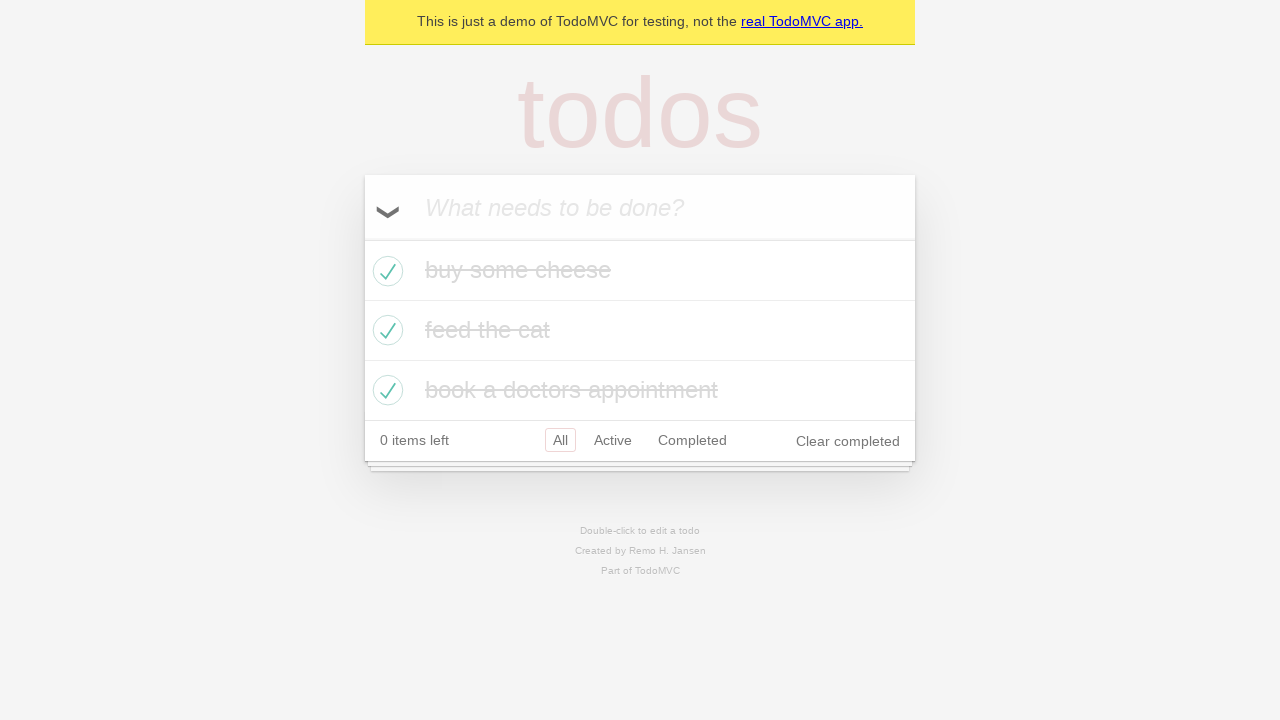